Tests dynamic loading by clicking start button and verifying text appears after 5 seconds

Starting URL: https://automationfc.github.io/dynamic-loading/

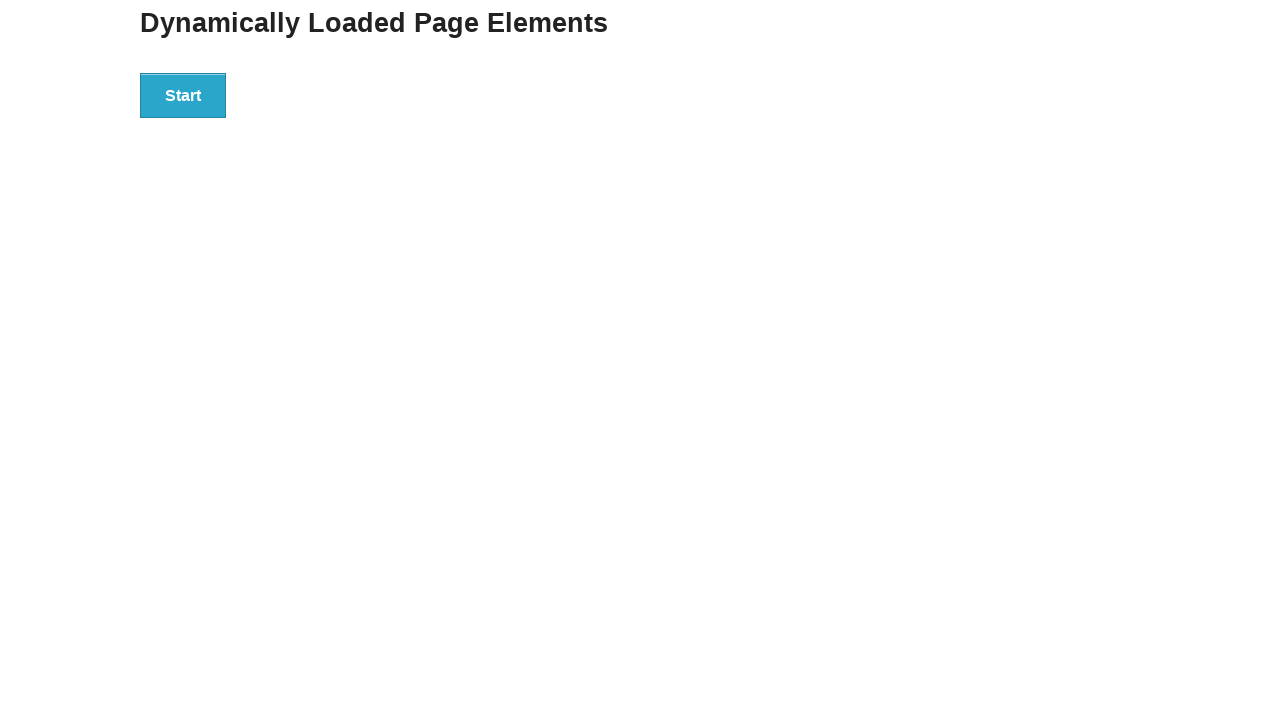

Clicked start button to trigger dynamic loading at (183, 95) on div#start>button
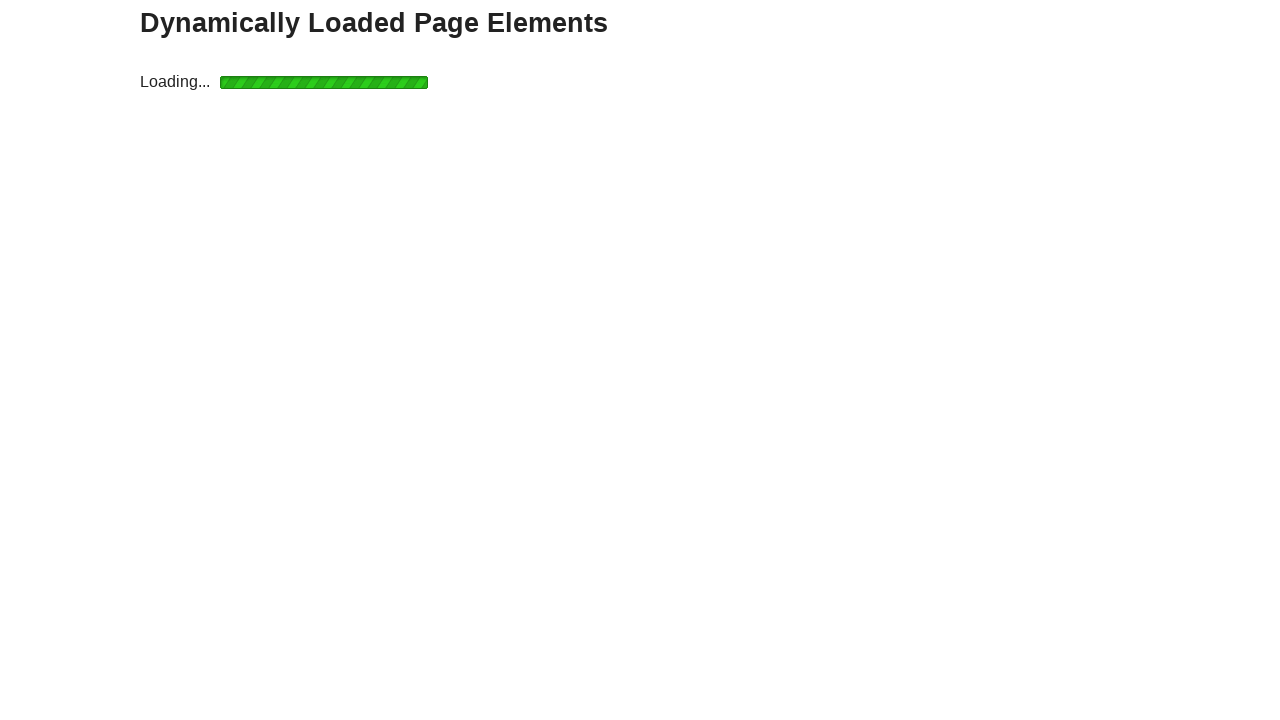

Waited 5 seconds for content to load dynamically
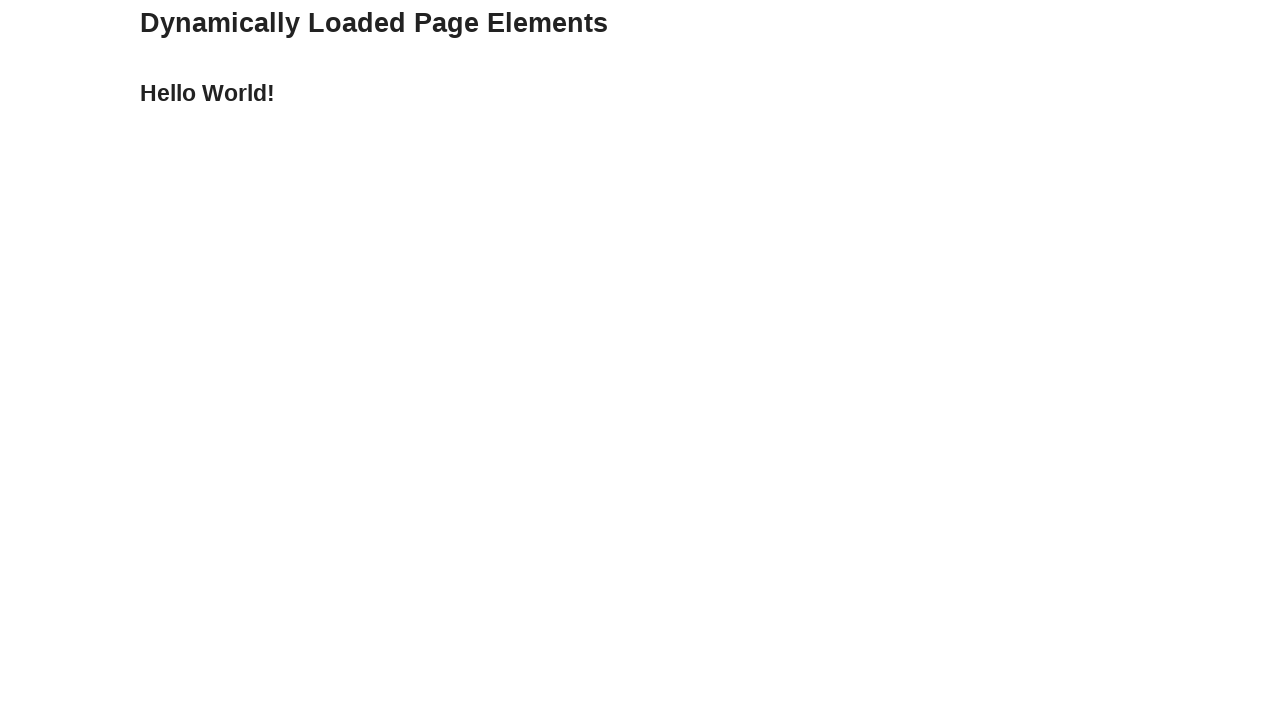

Verified that 'Hello World!' text appeared after dynamic loading
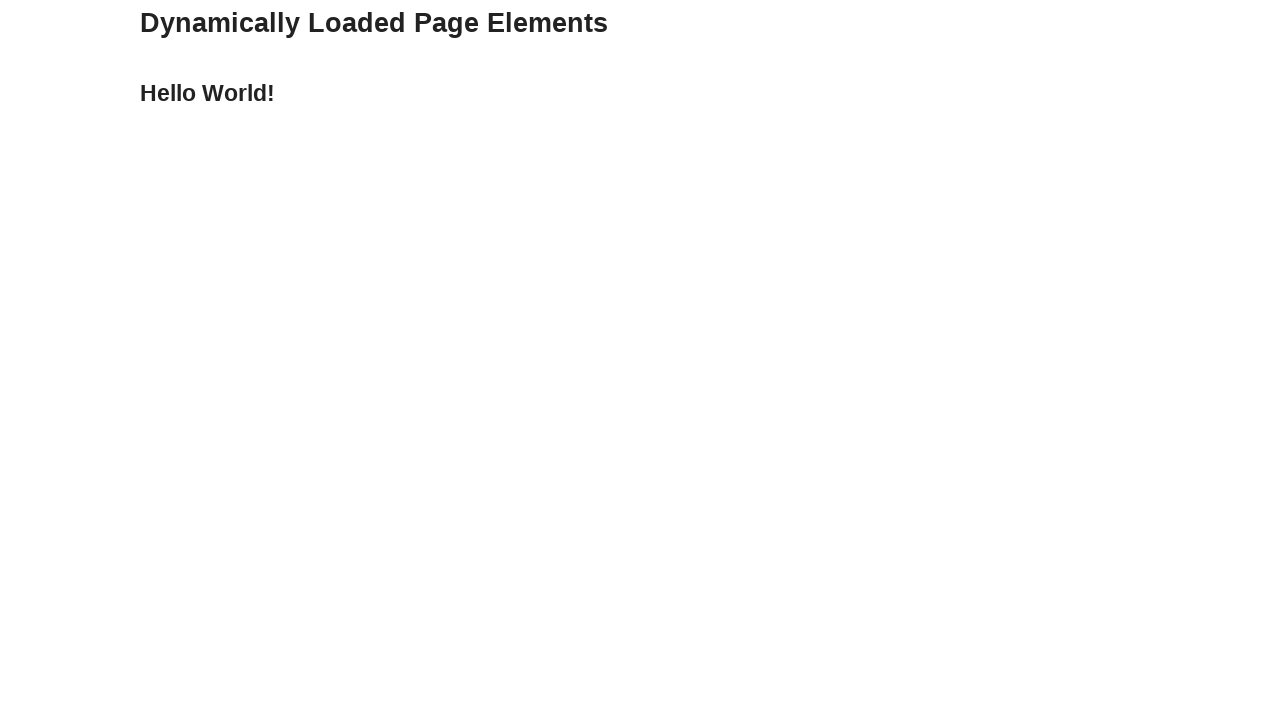

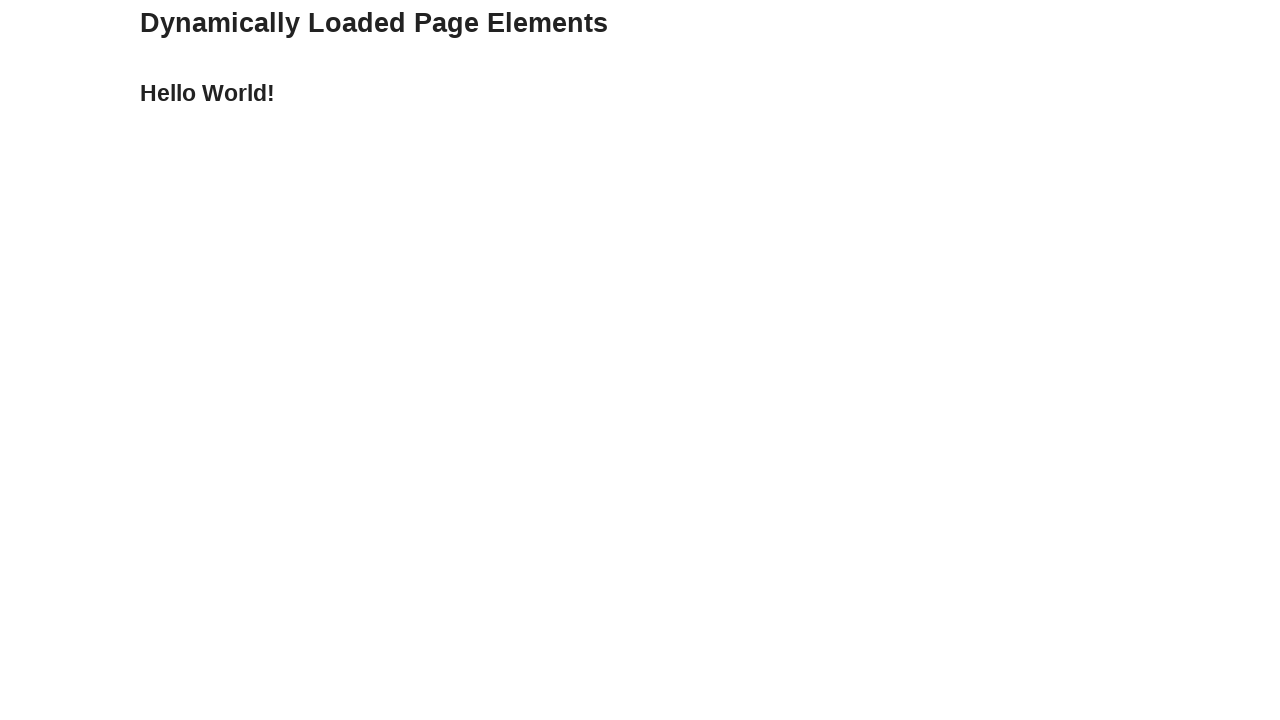